Tests the JDI Framework home page by verifying that 4 benefit icons with images and text are displayed, along with the main title and description text in the center of the page.

Starting URL: https://jdi-framework.github.io/tests/index.htm

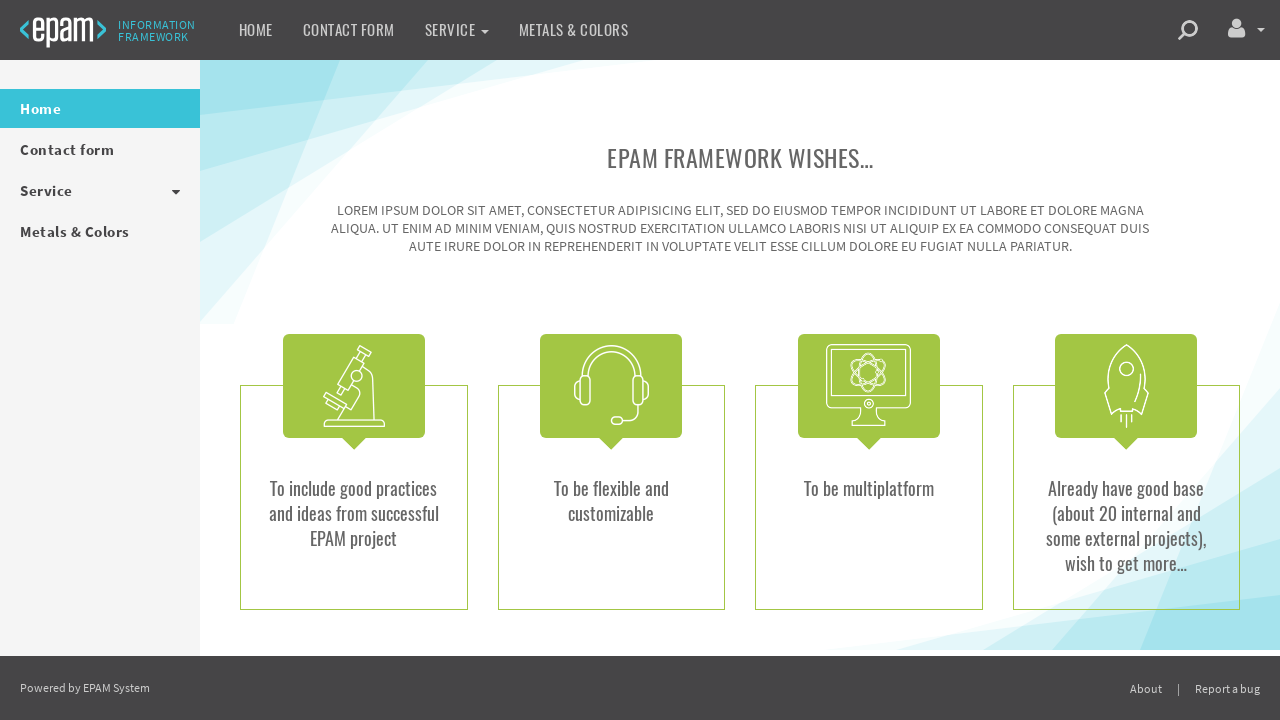

Set viewport size to 1920x1080
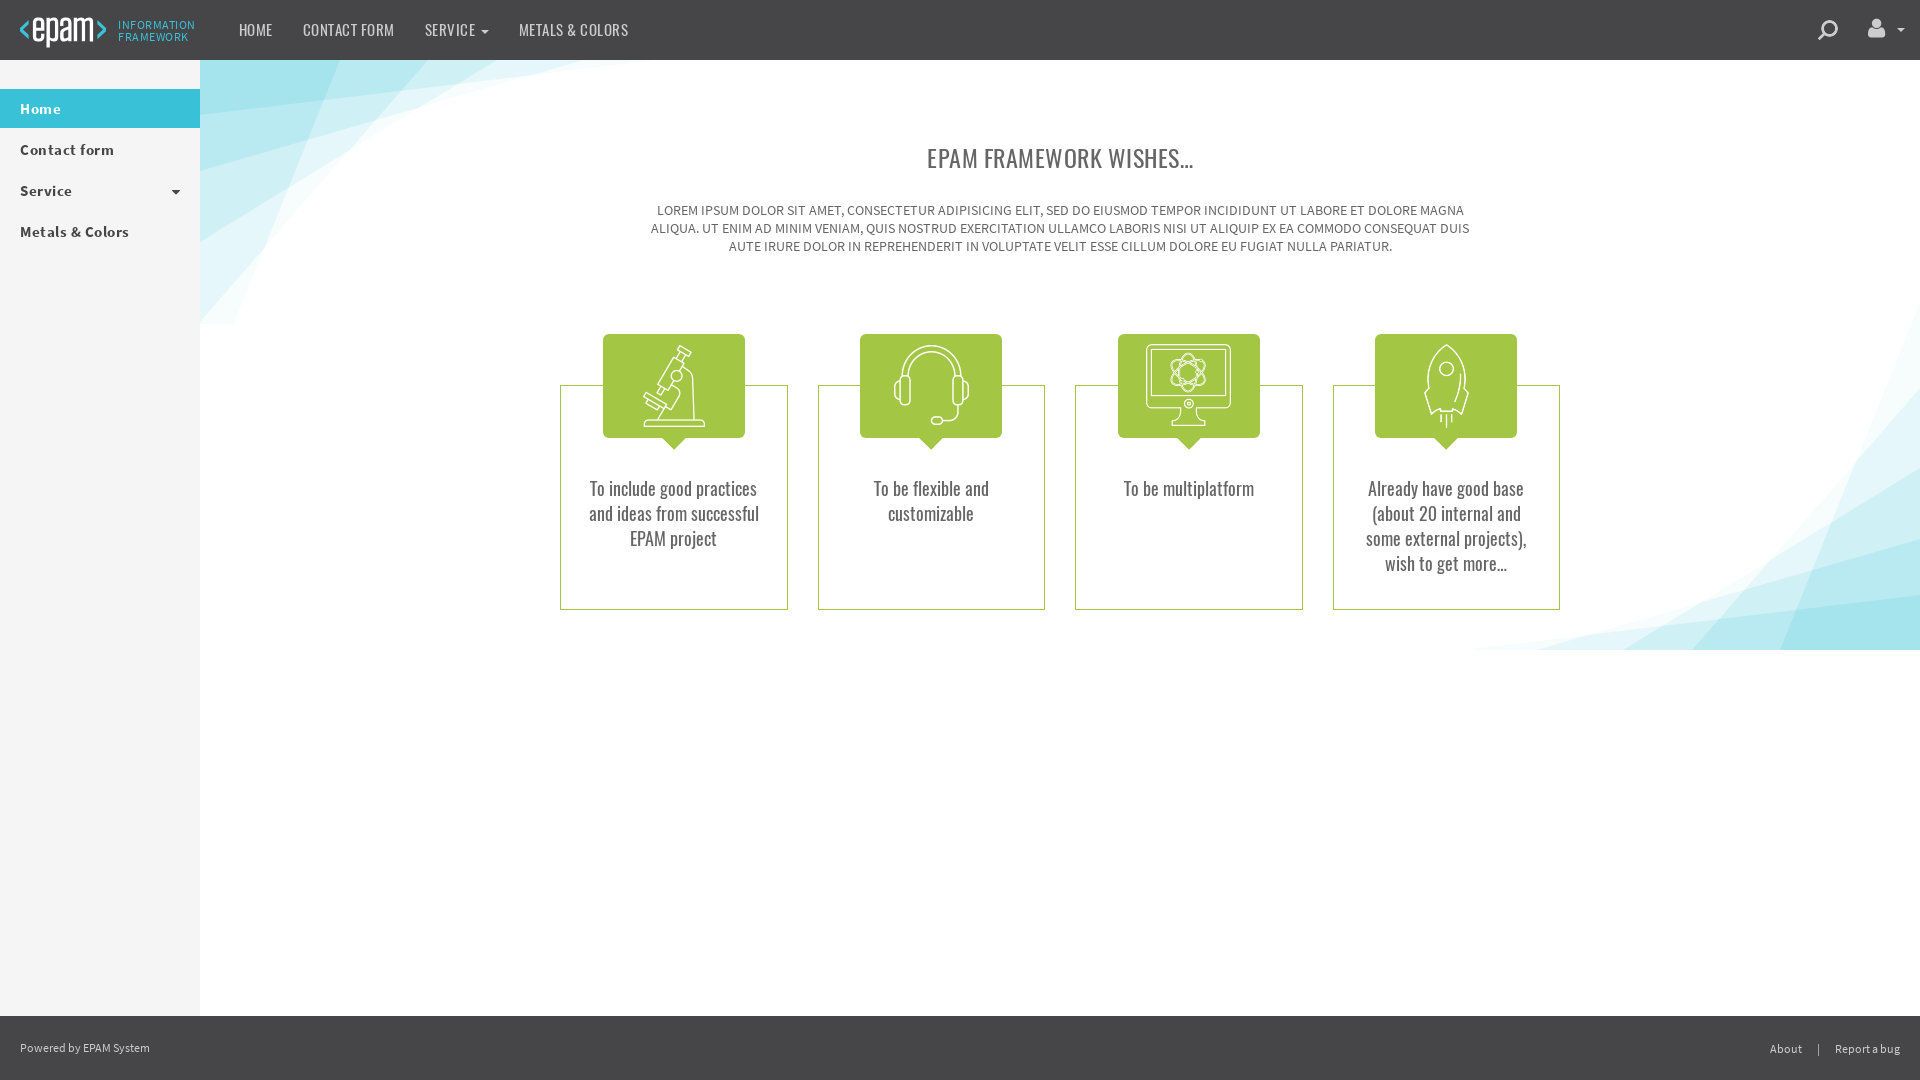

Verified page title is 'Index Page'
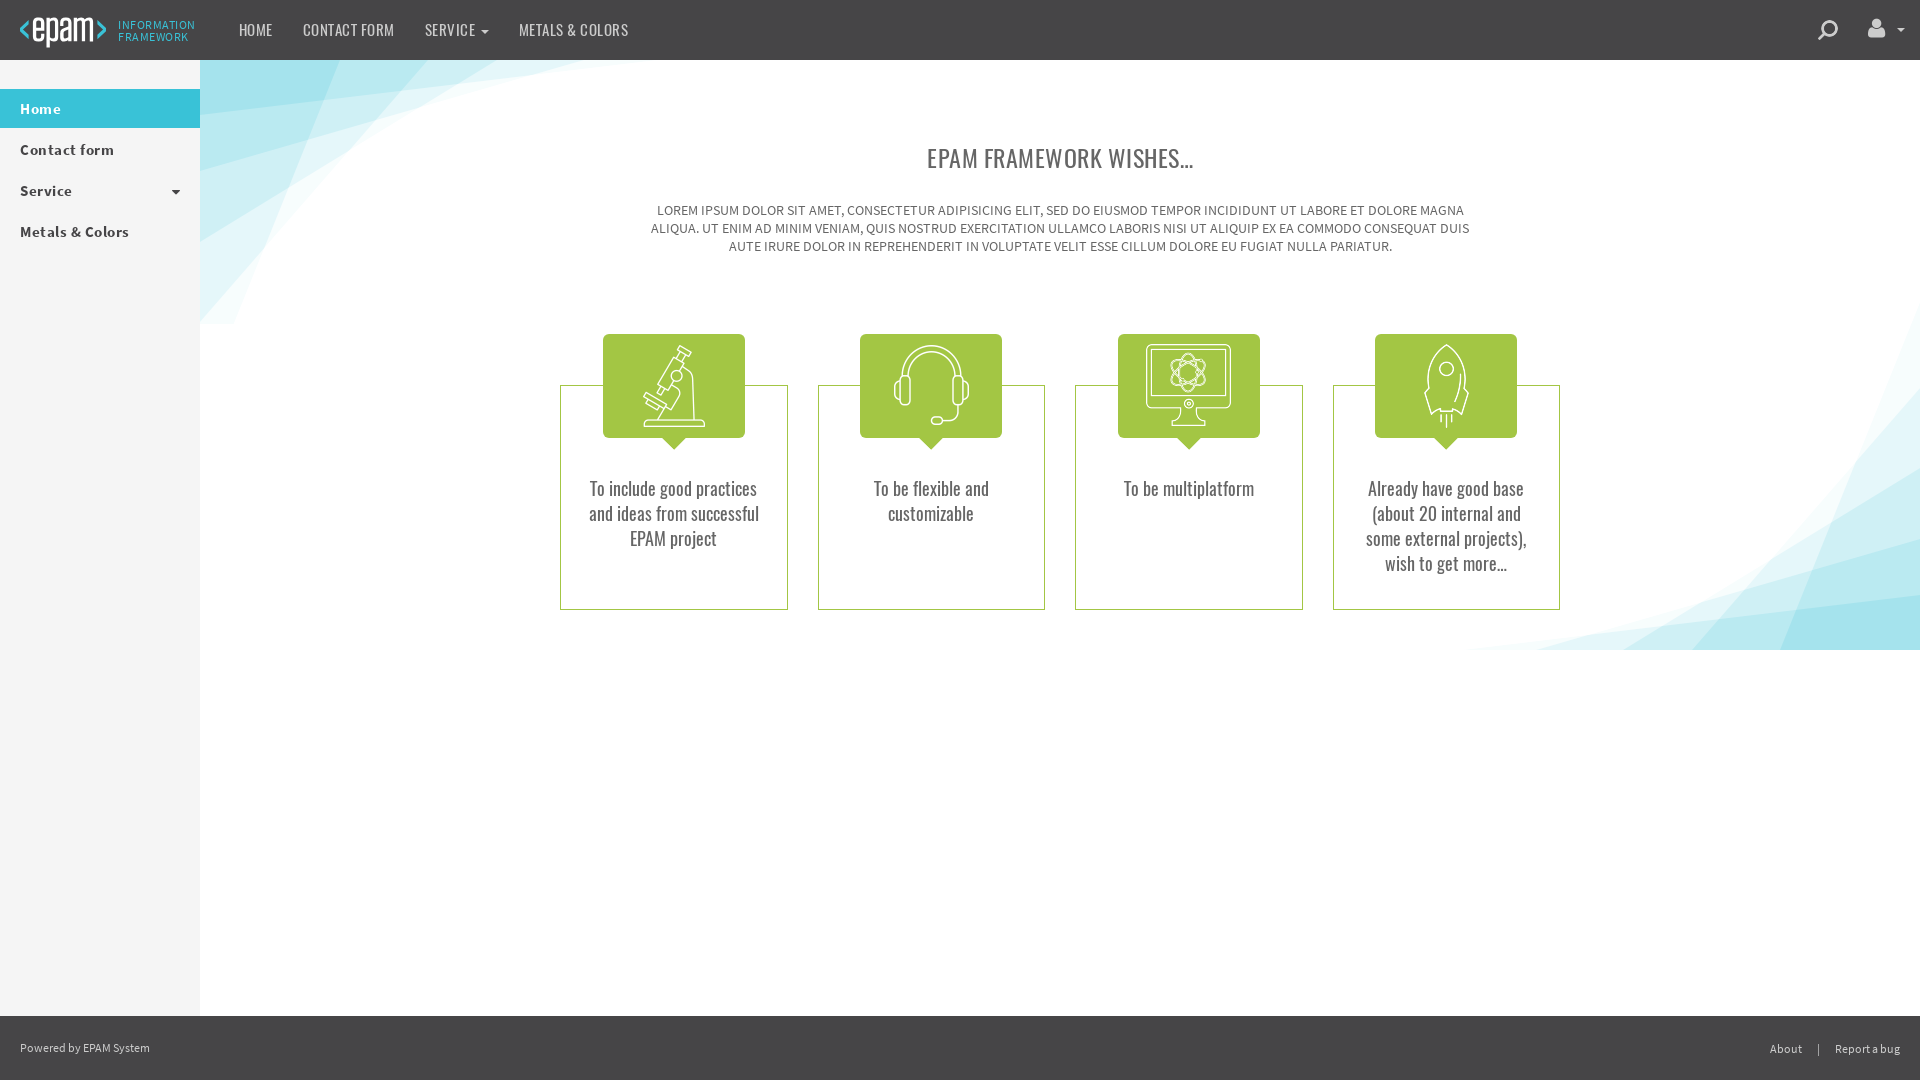

Verified 4 benefit icons are present
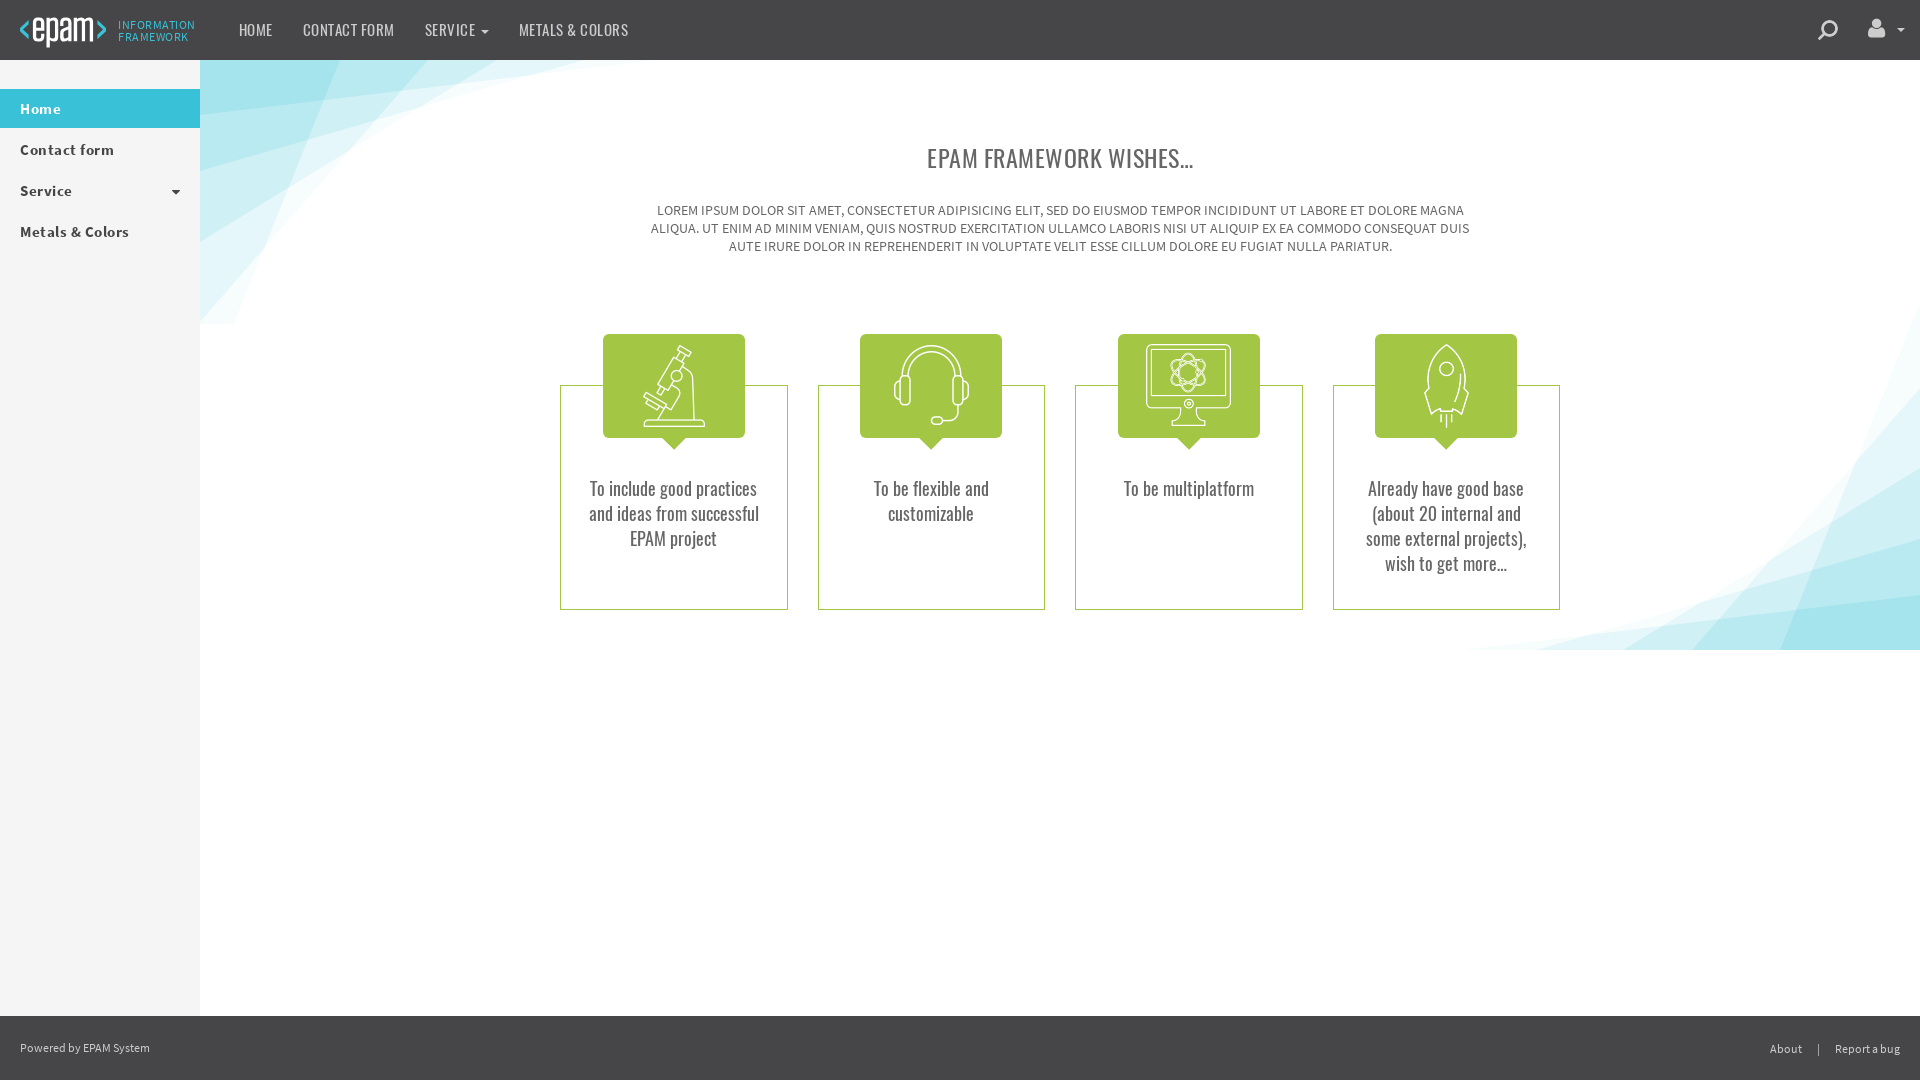

Verified benefit icon 1 is visible
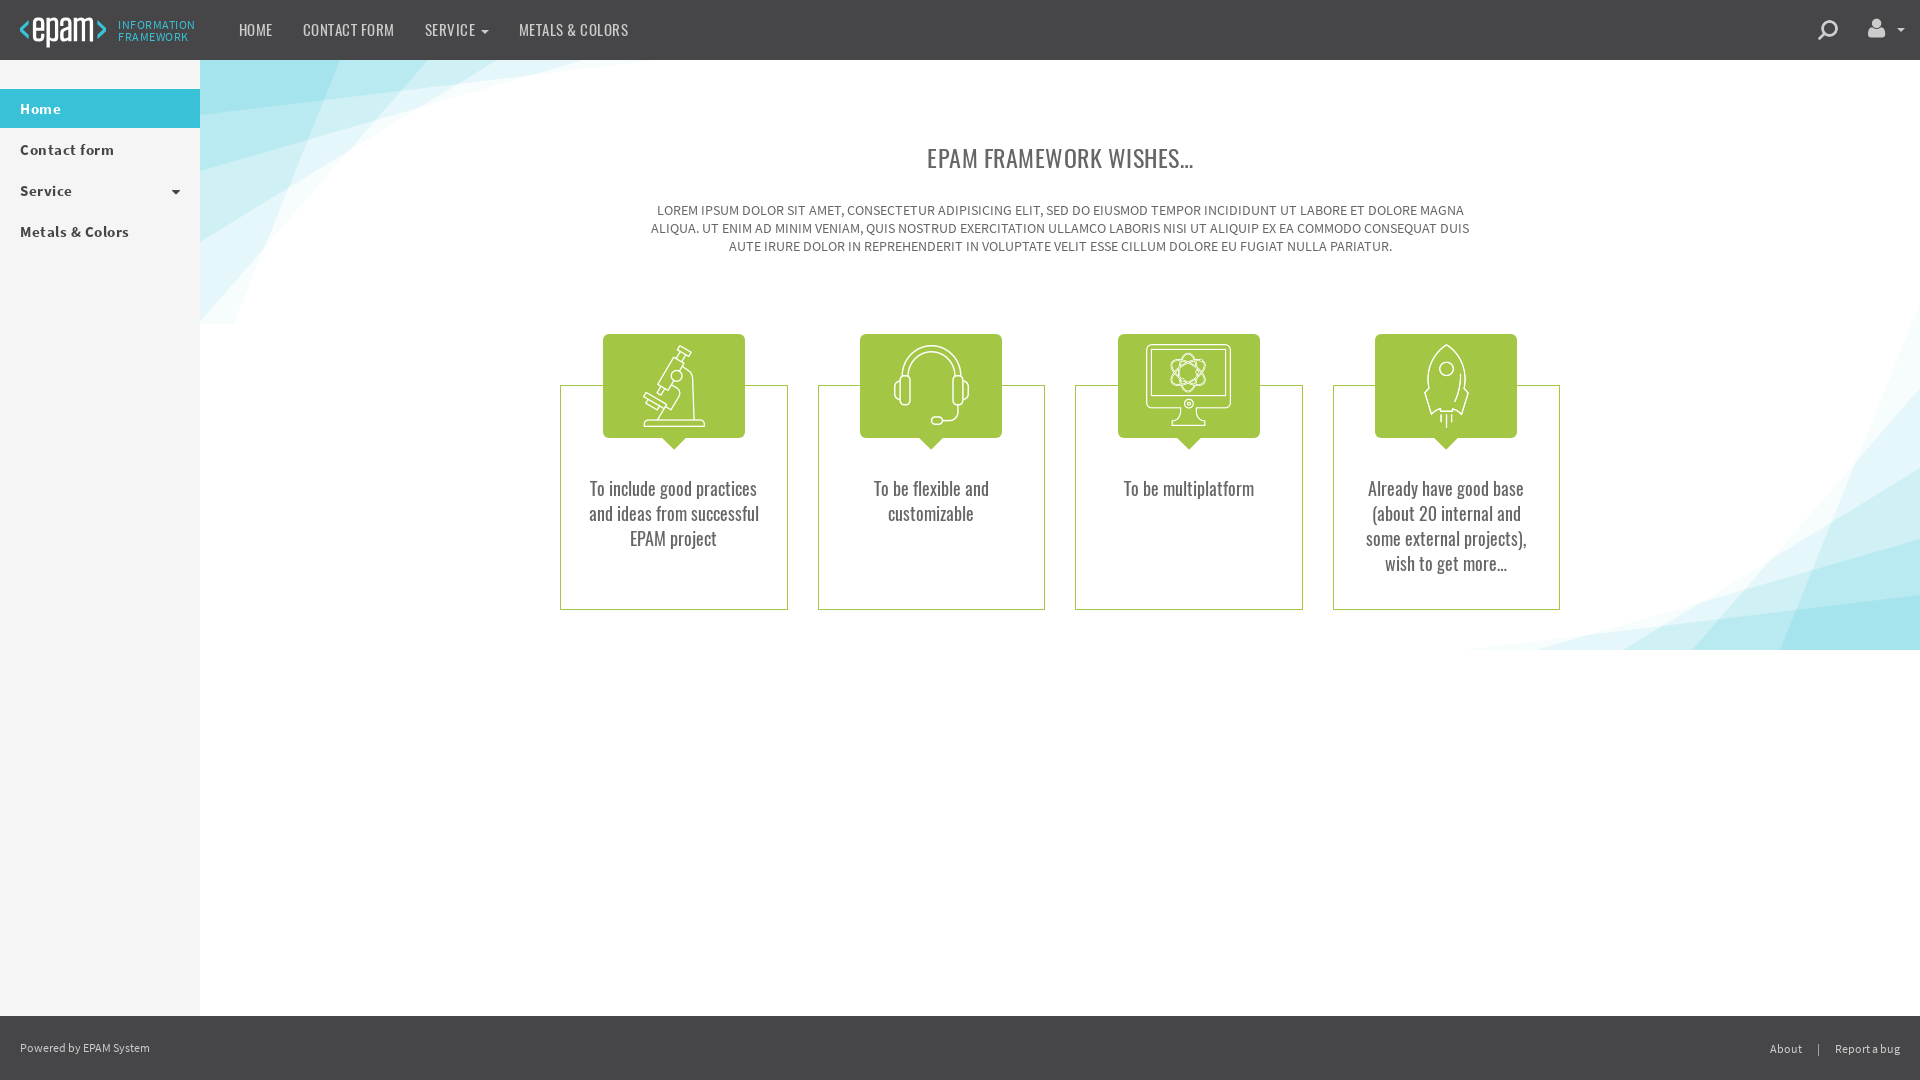

Verified benefit icon 2 is visible
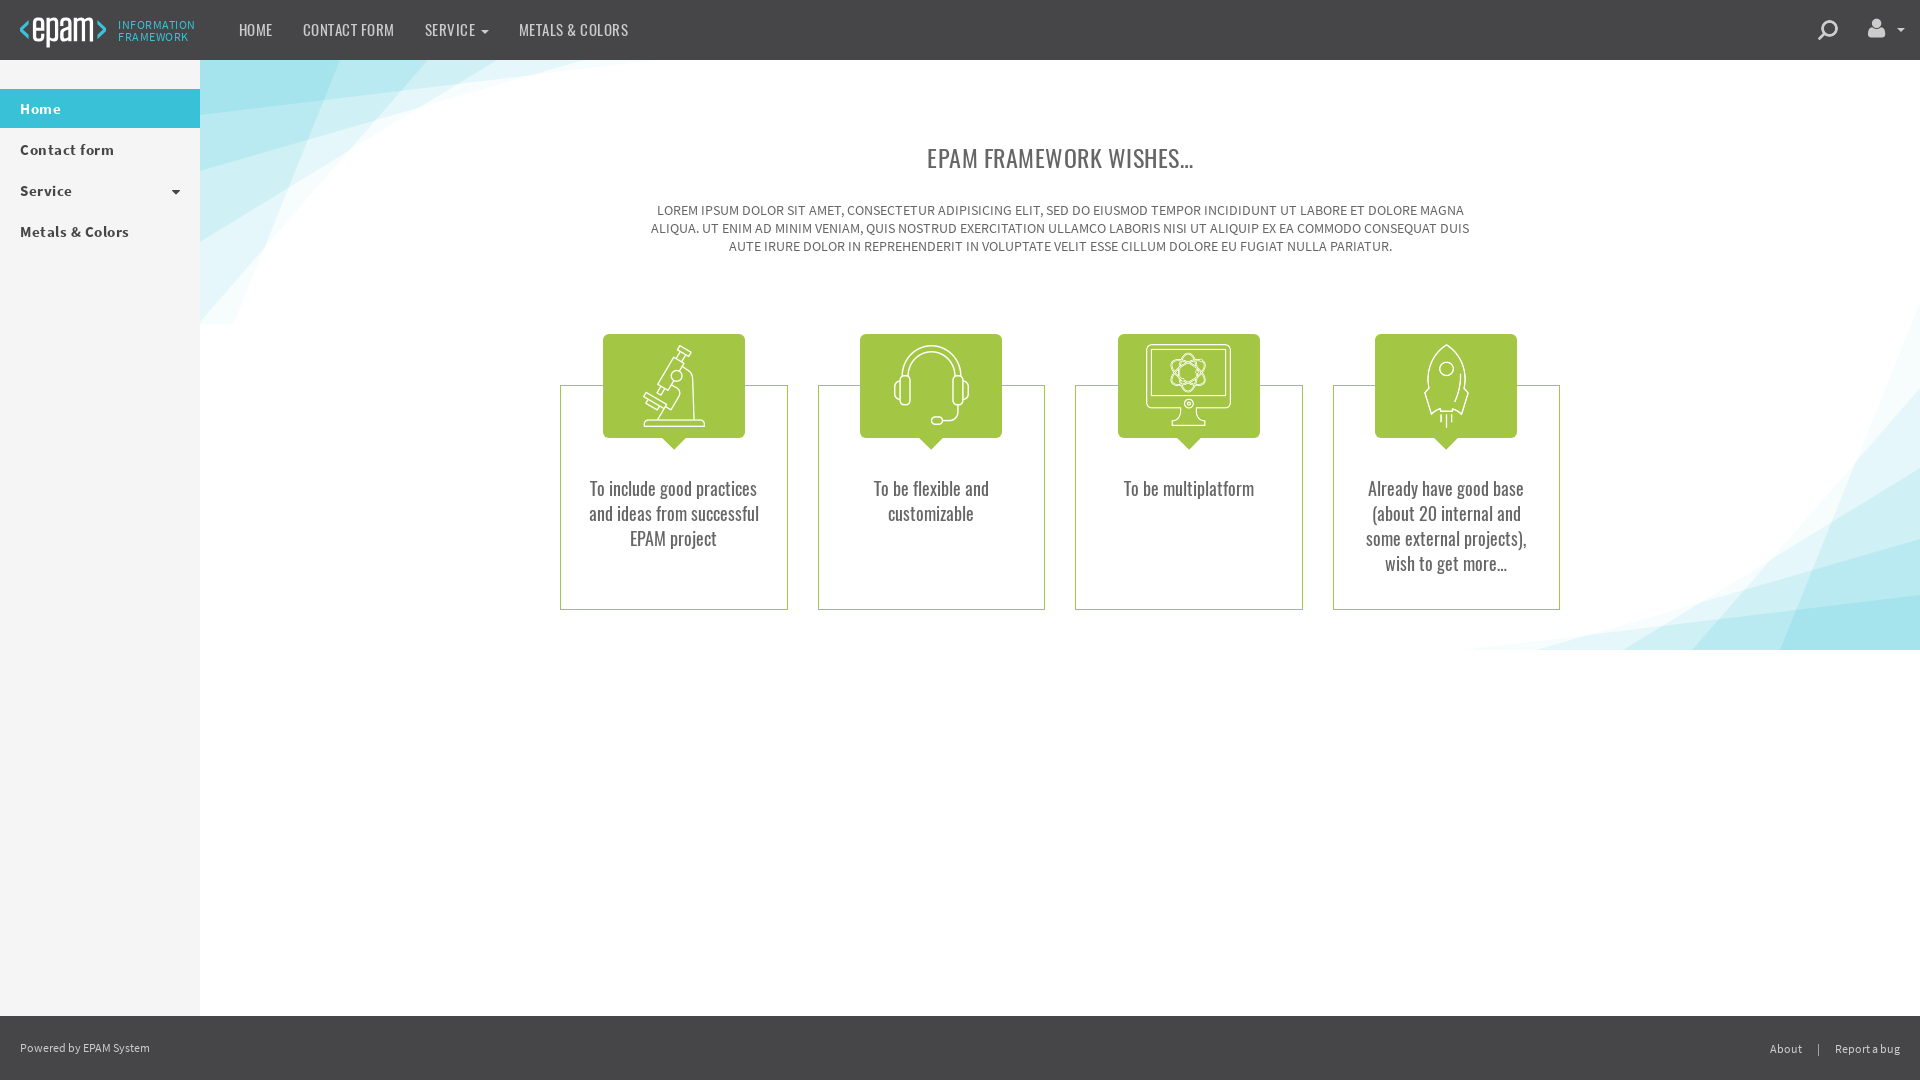

Verified benefit icon 3 is visible
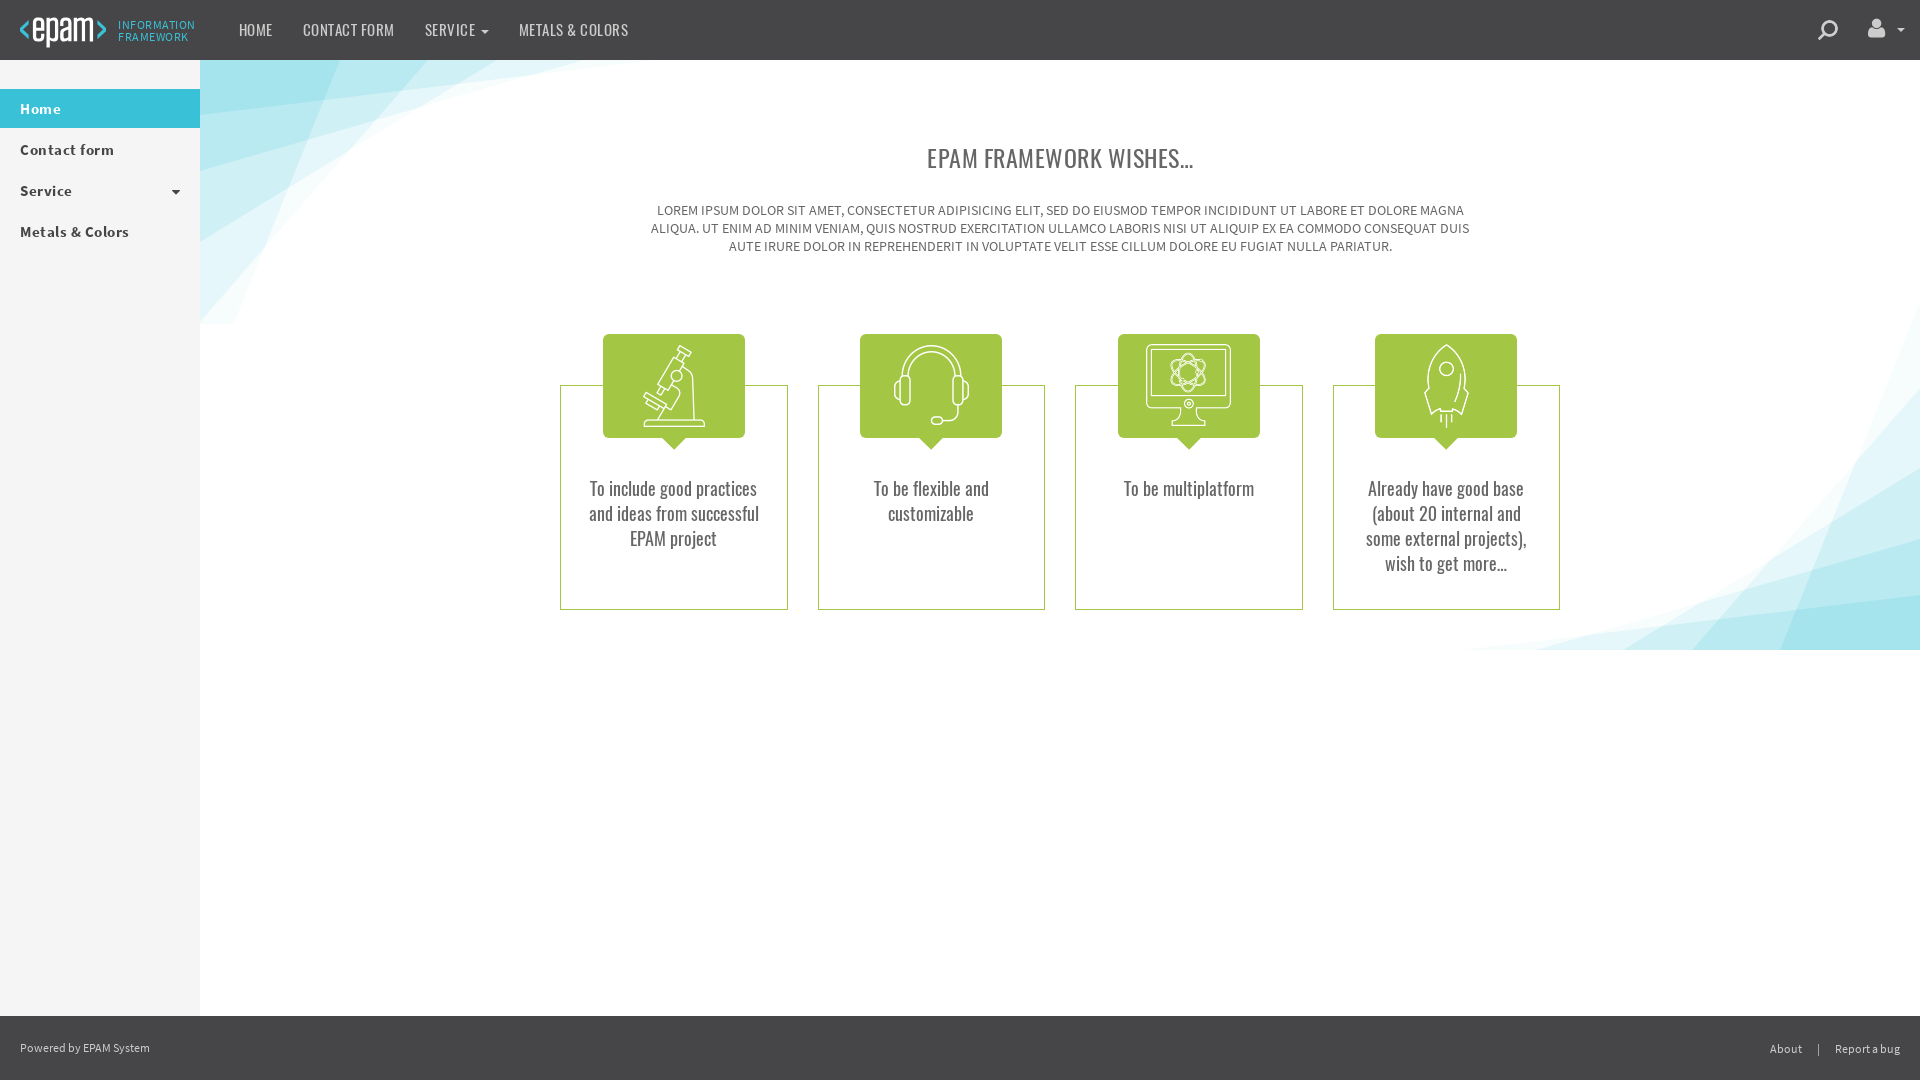

Verified benefit icon 4 is visible
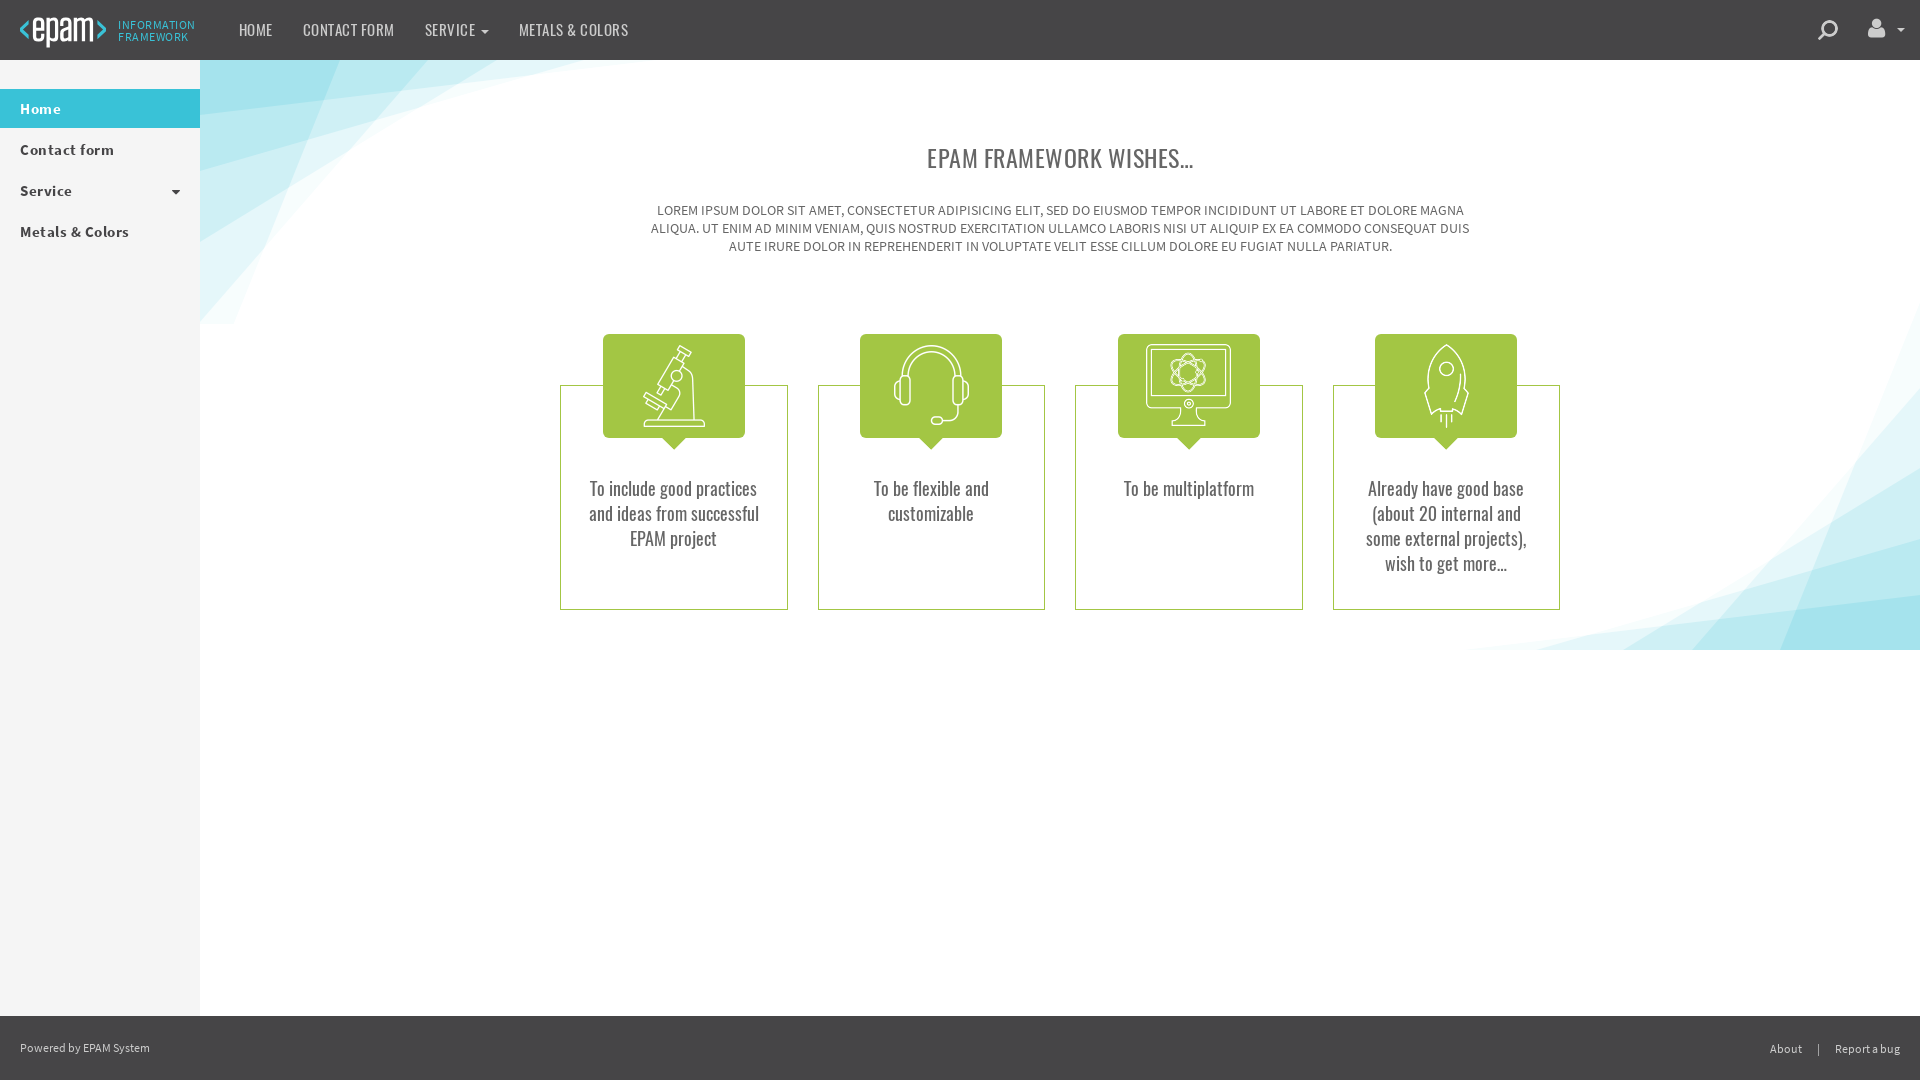

Verified 4 benefit text elements are present
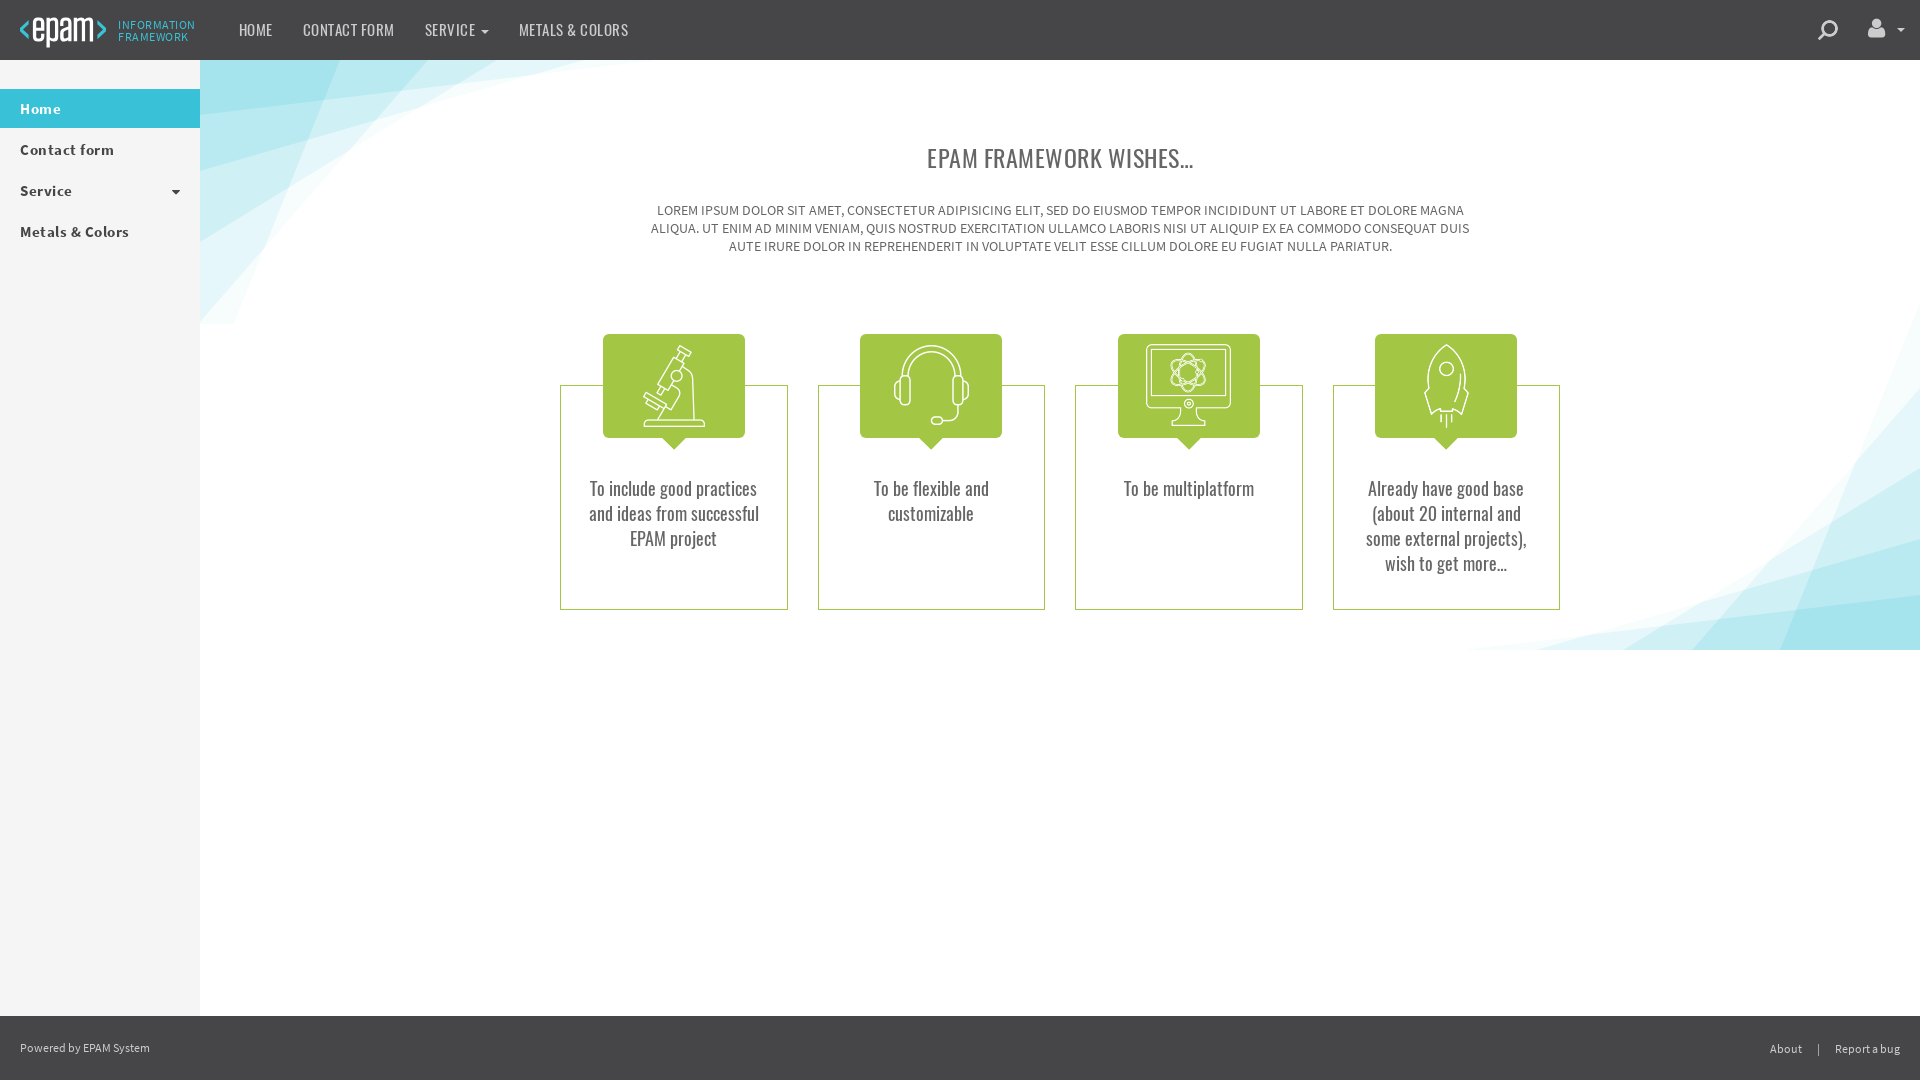

Verified benefit text 1 is visible
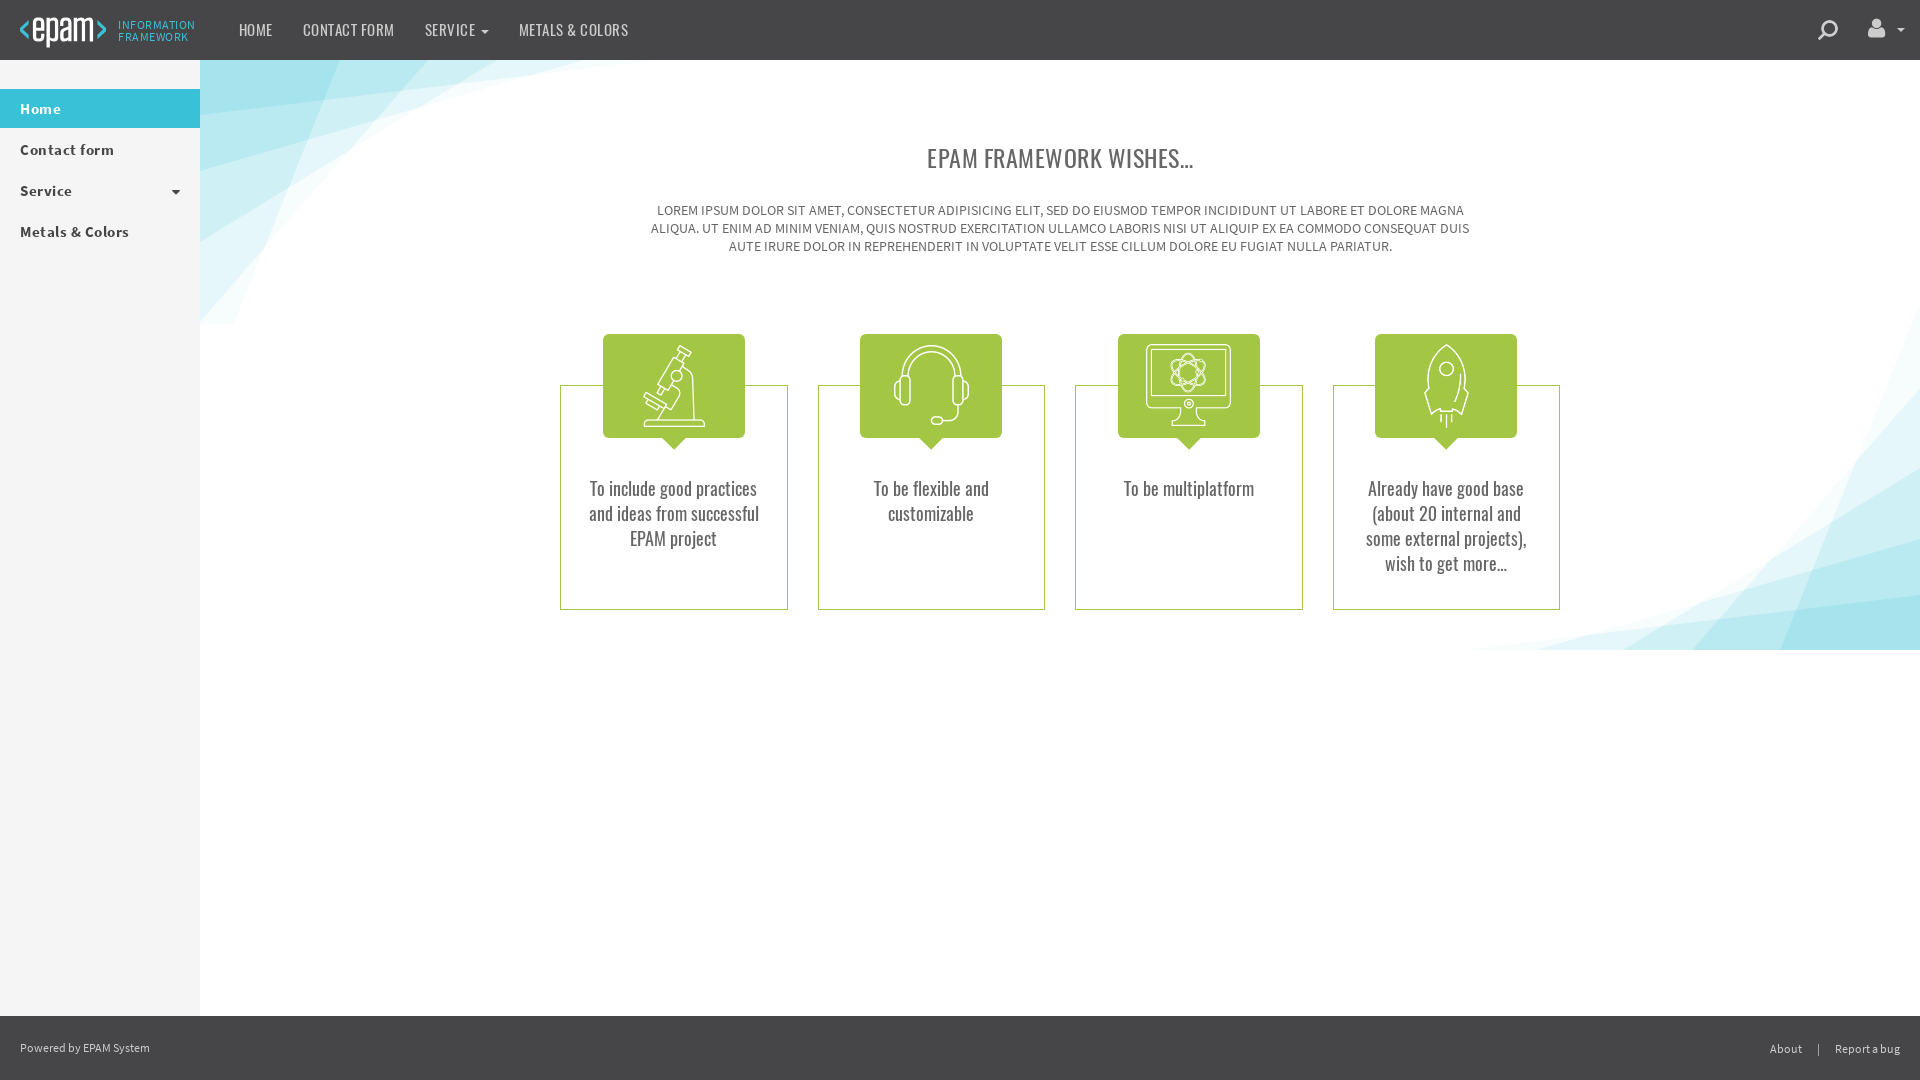

Verified benefit text 2 is visible
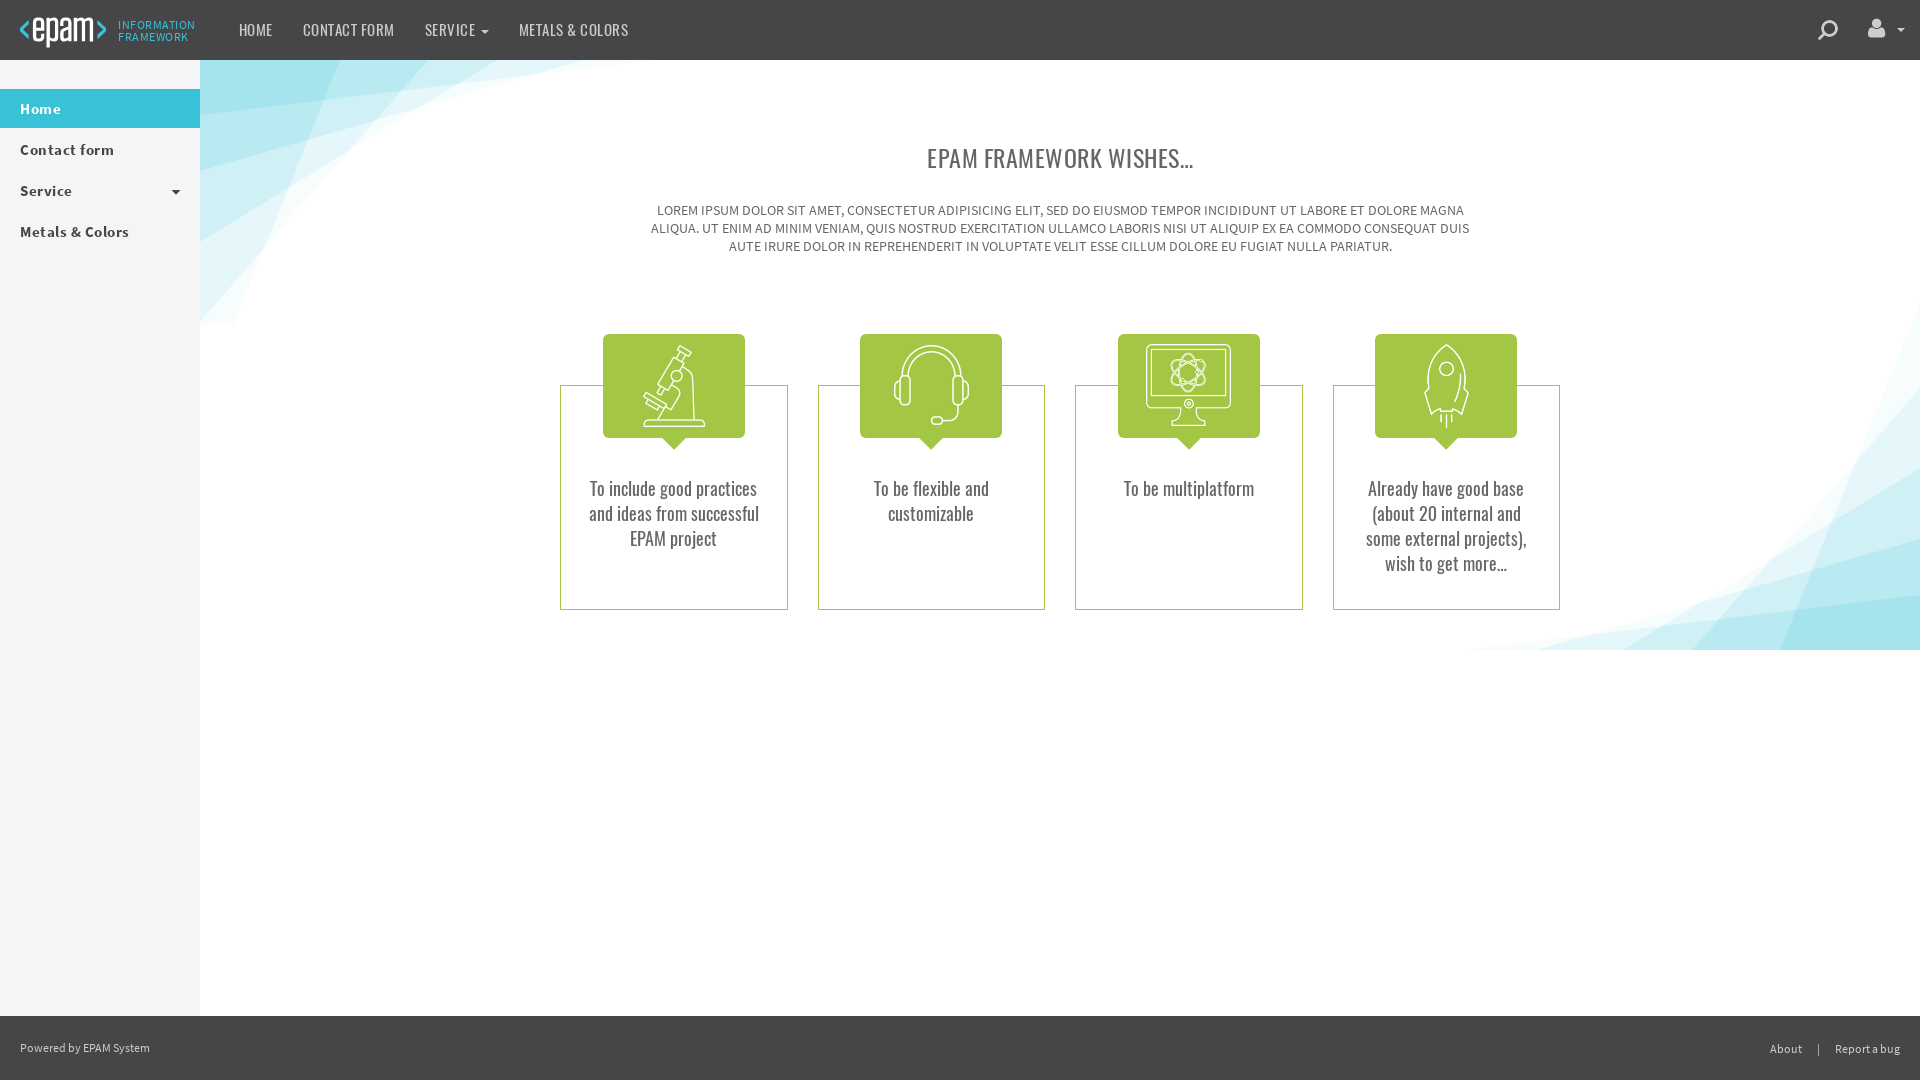

Verified benefit text 3 is visible
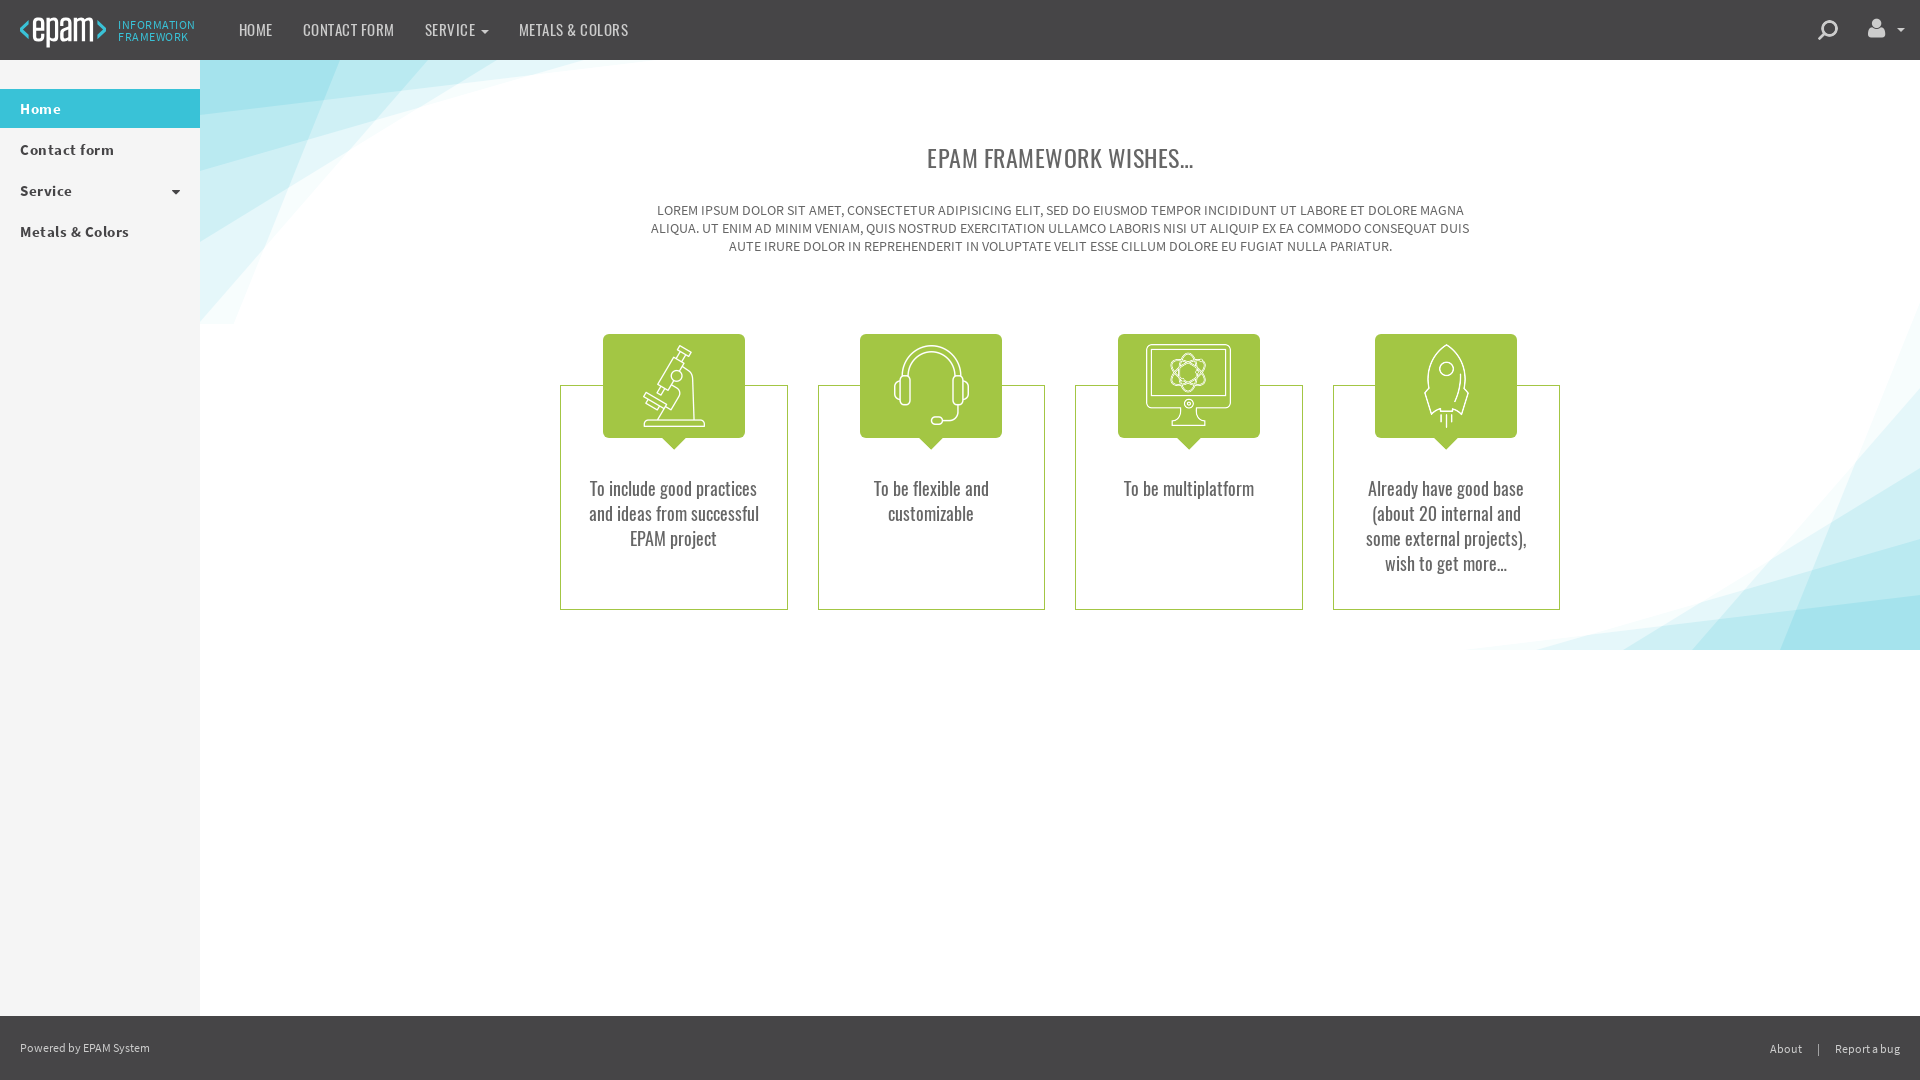

Verified benefit text 4 is visible
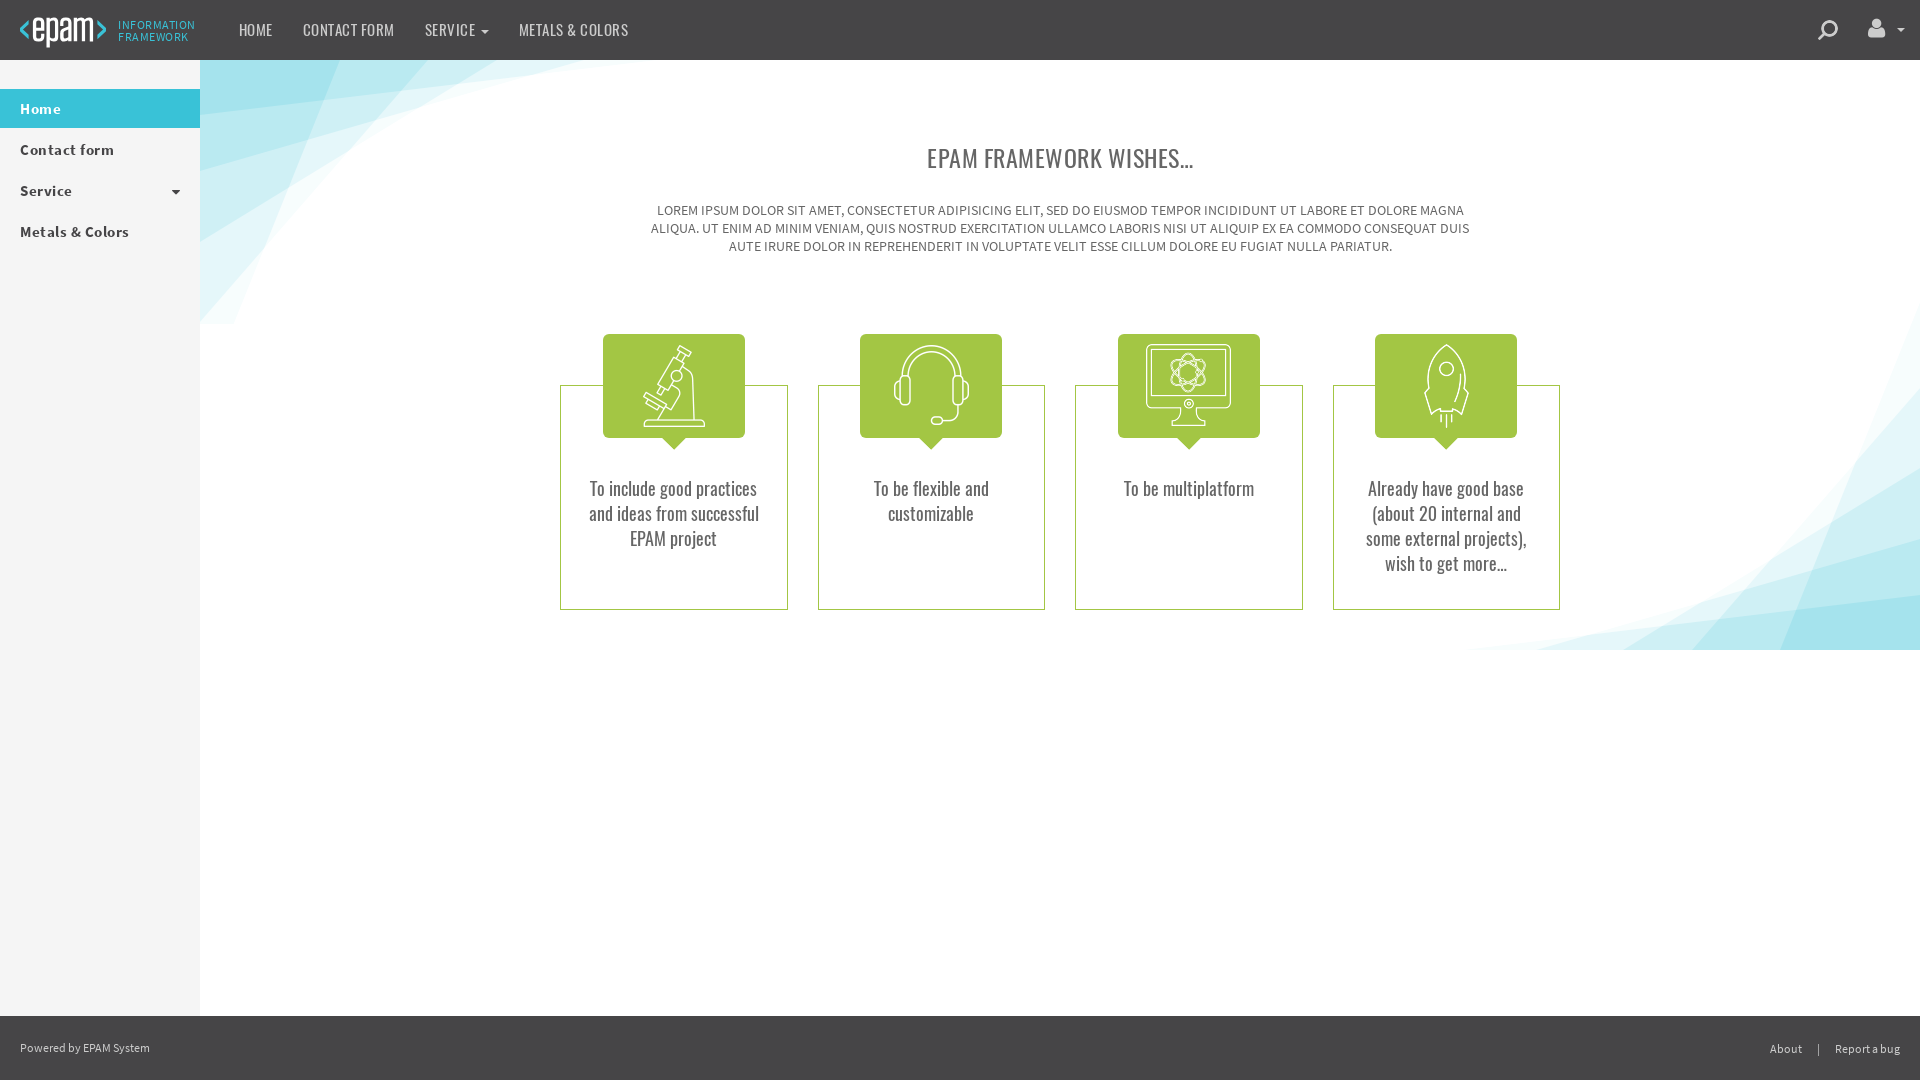

Verified main title is visible and centered
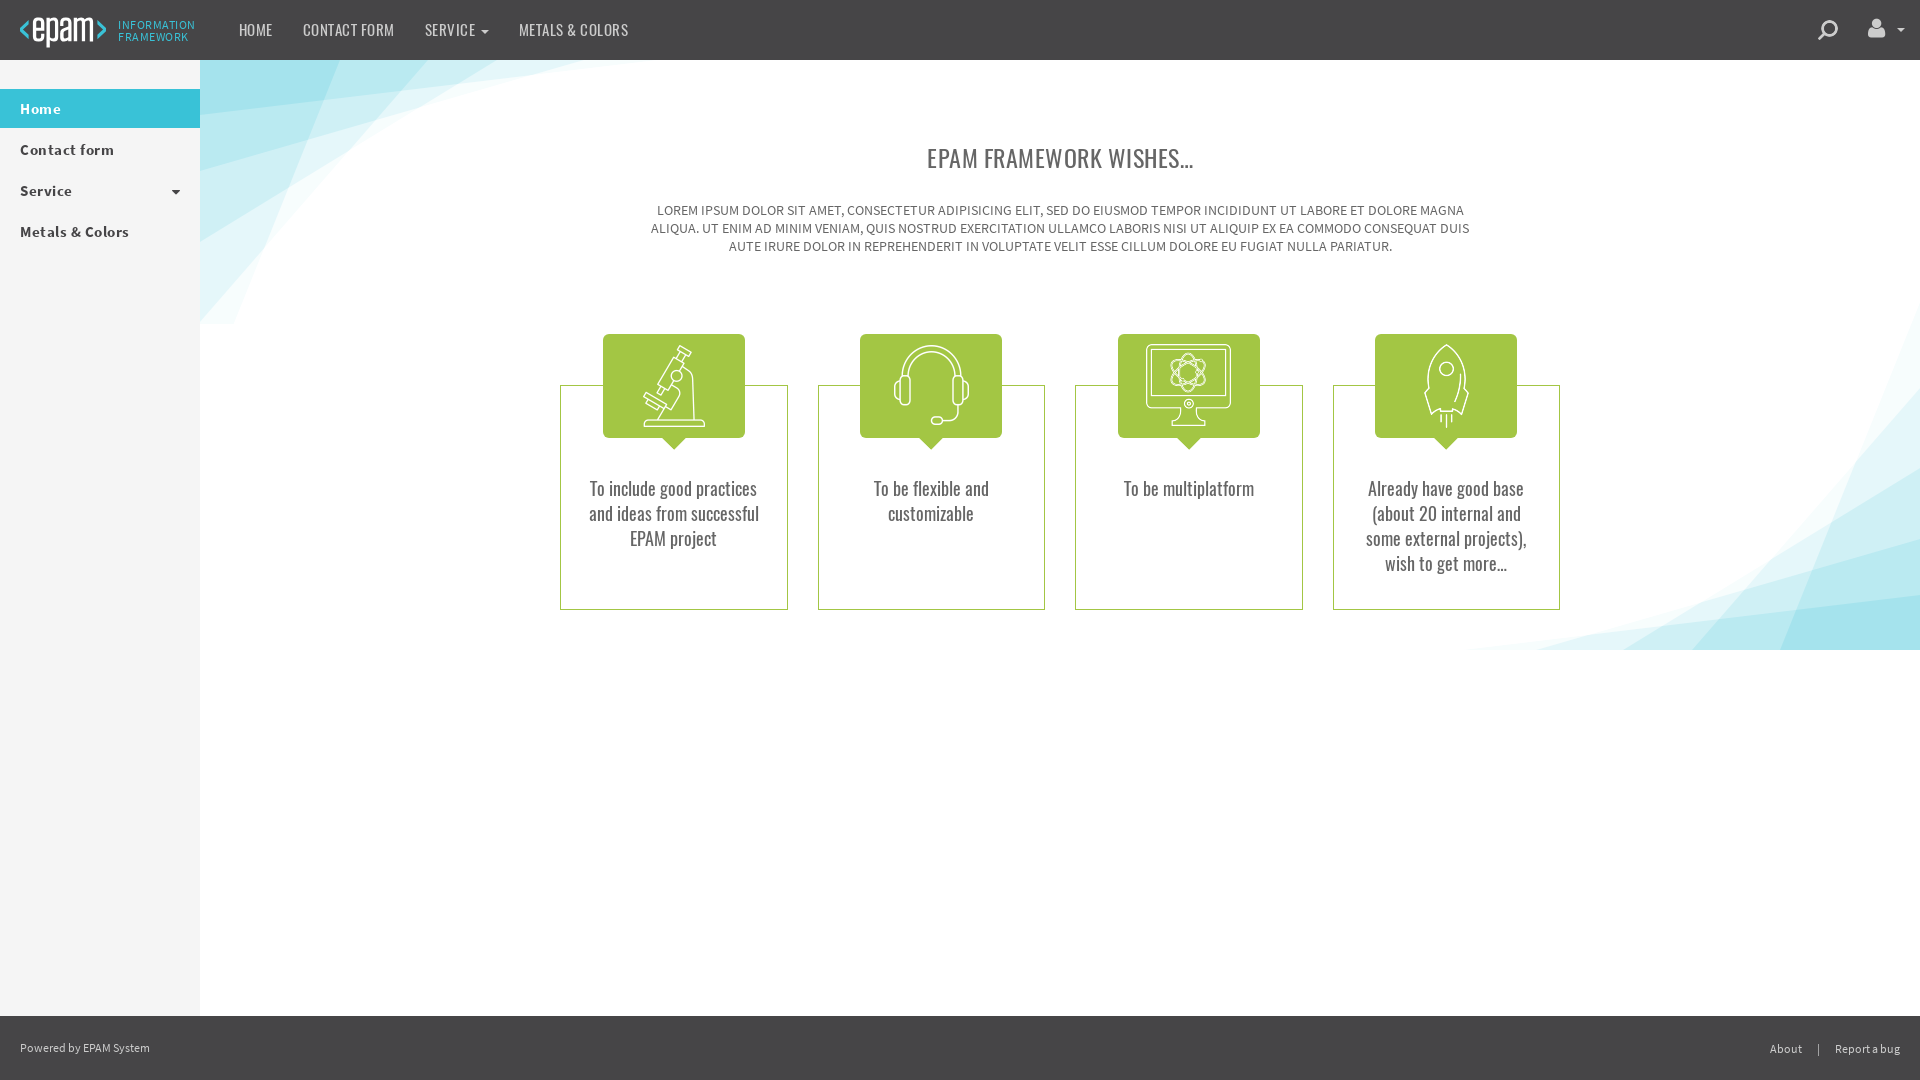

Verified main description text is visible and centered
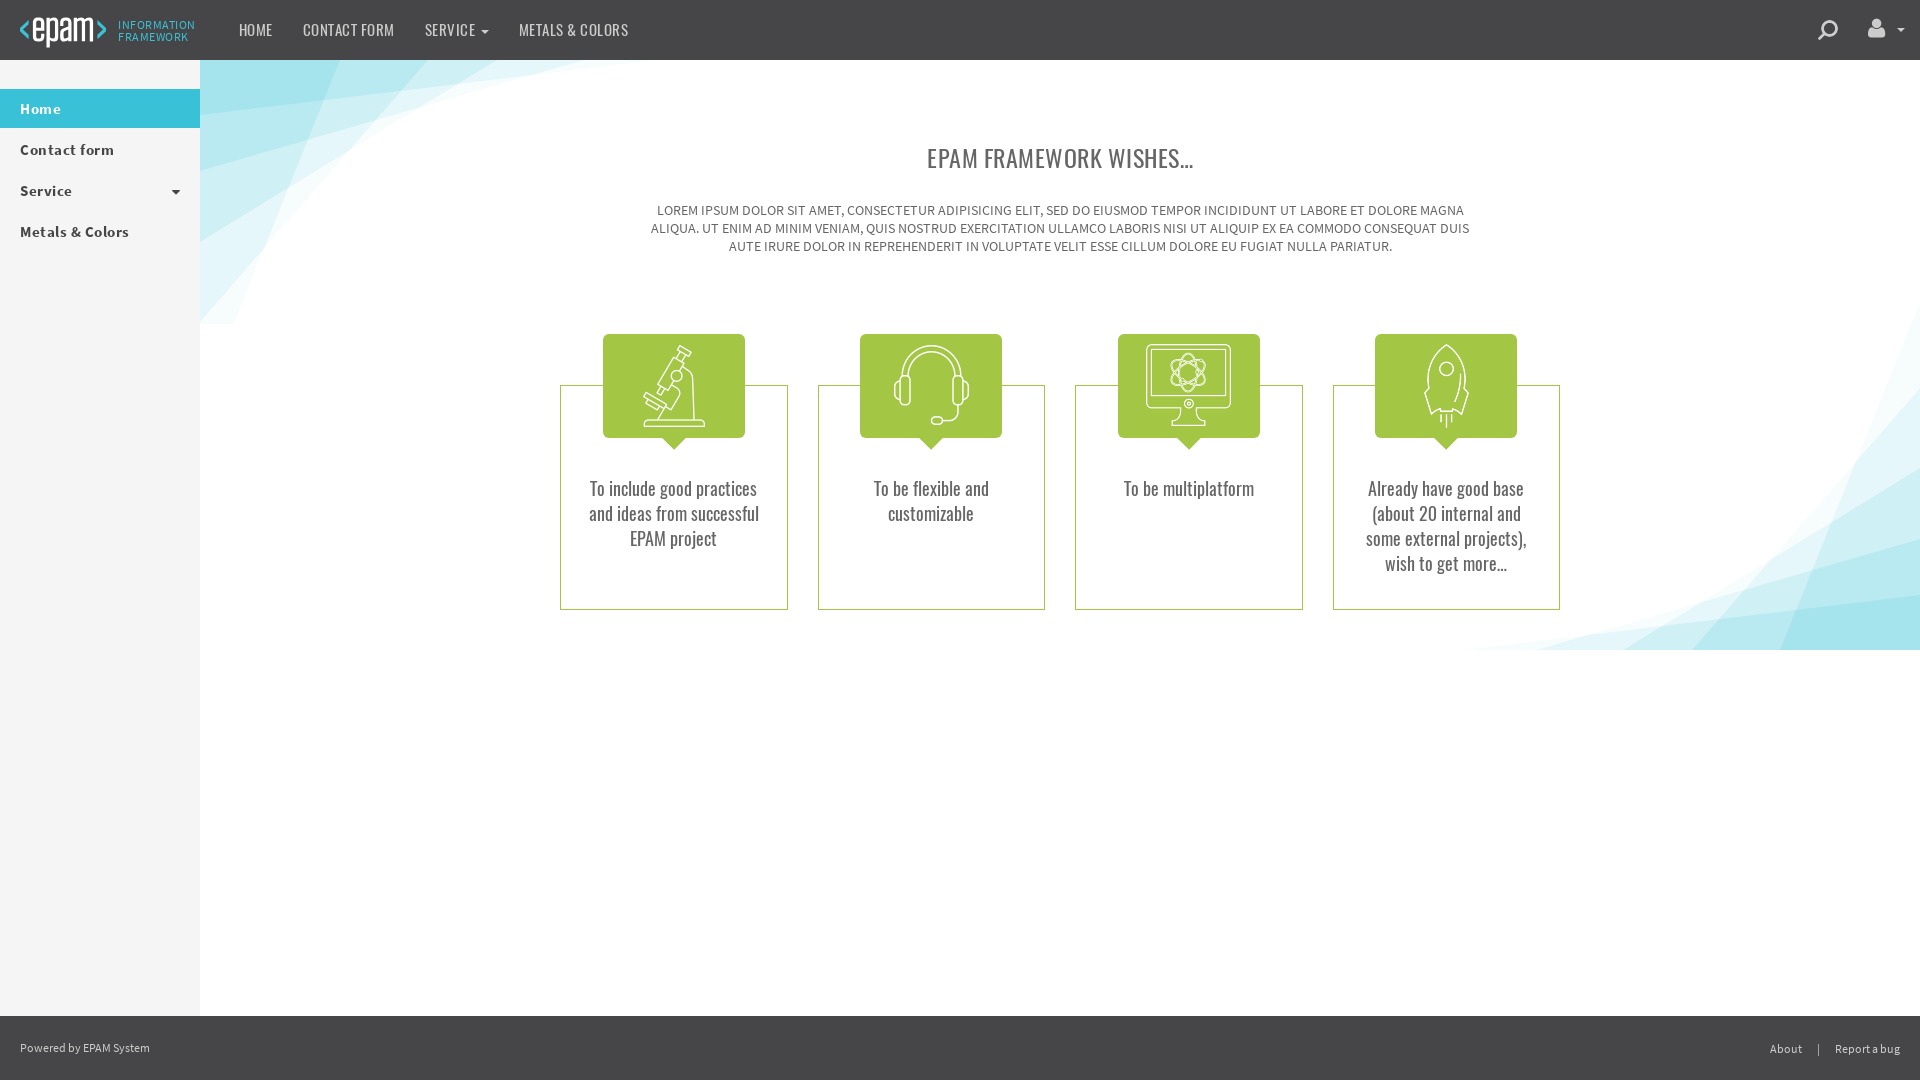

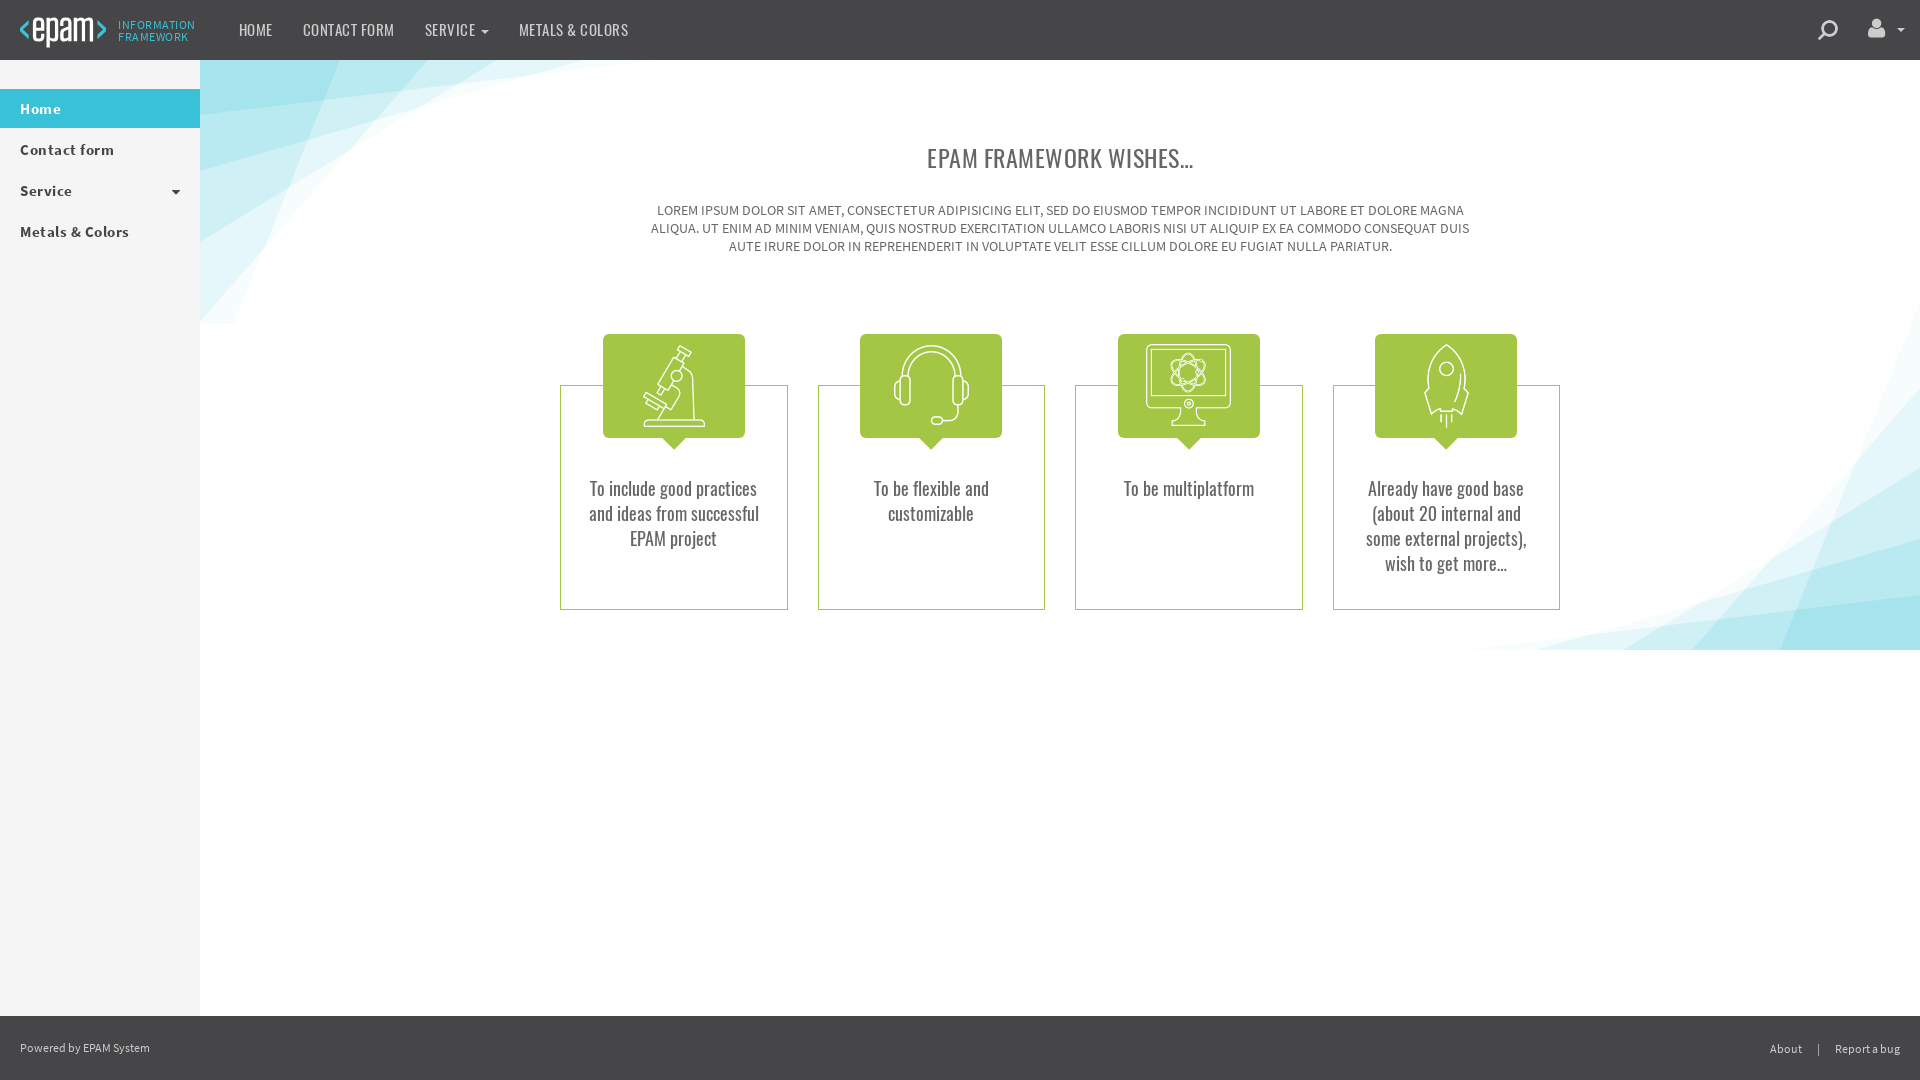